Tests passenger count dropdown functionality by opening the passenger info panel, incrementing the adult passenger count twice, and closing the panel.

Starting URL: https://rahulshettyacademy.com/dropdownsPractise/

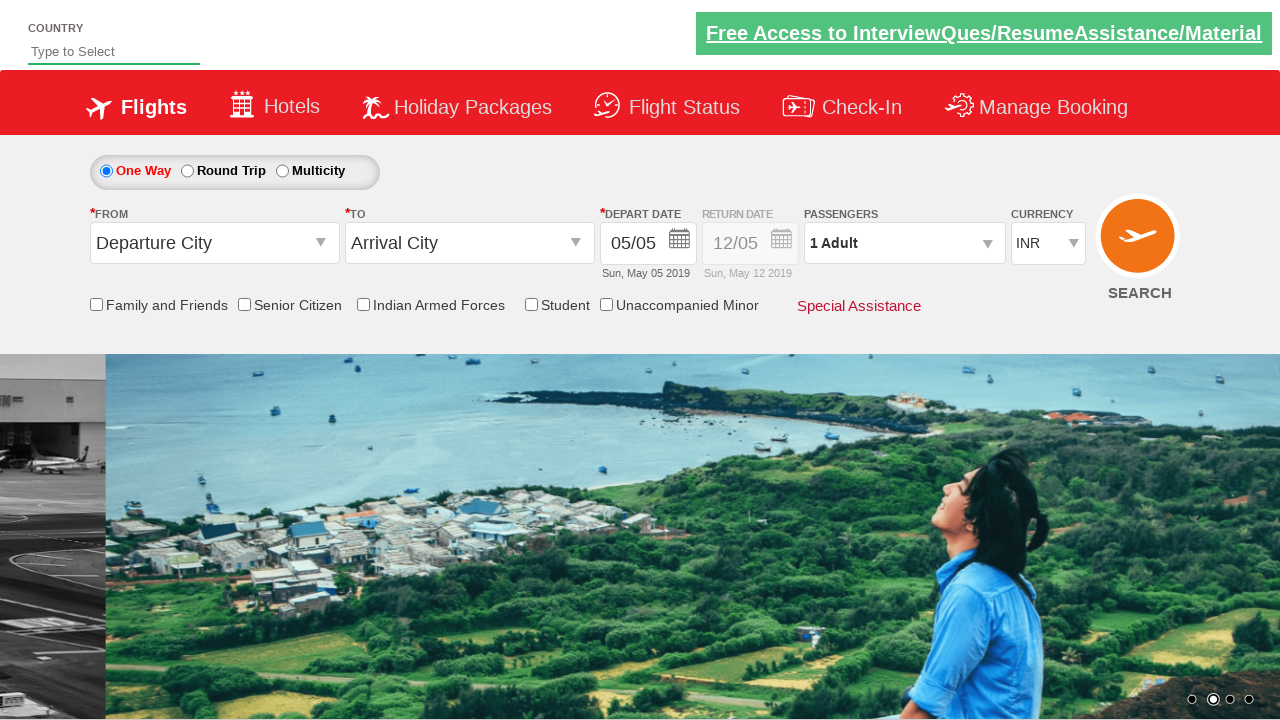

Clicked passenger info dropdown to open panel at (904, 243) on #divpaxinfo
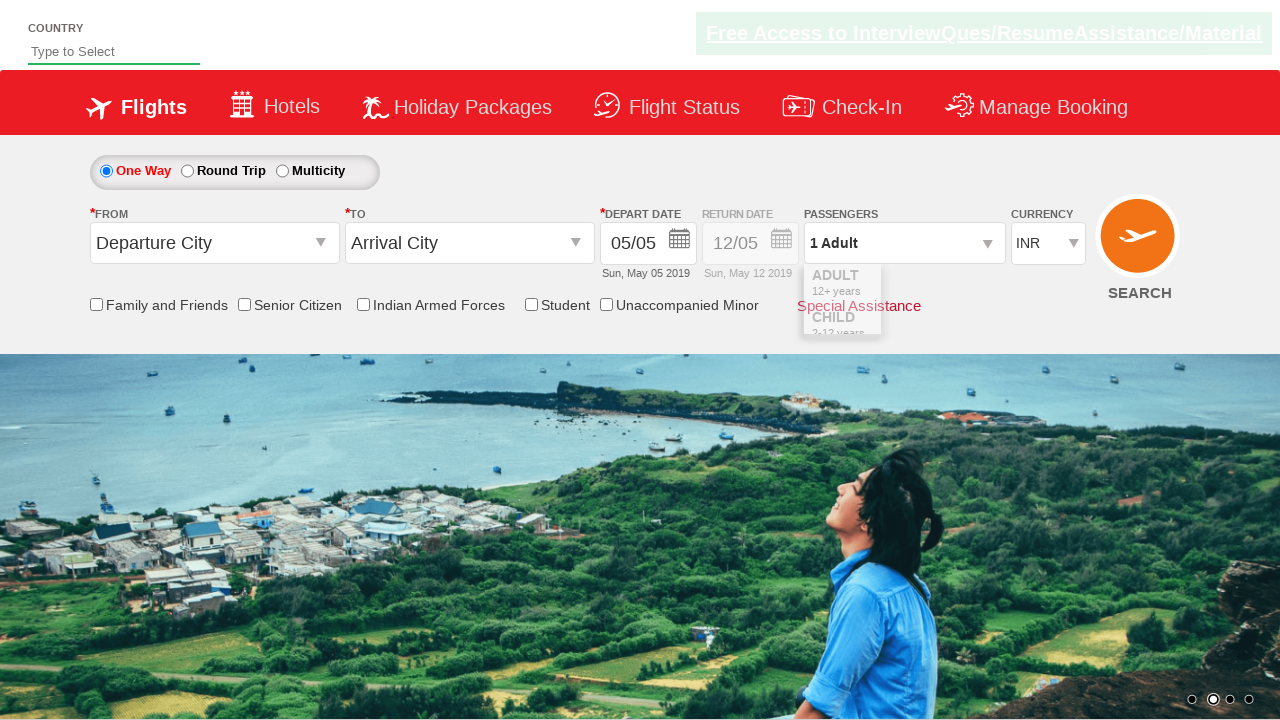

Increment adult button became visible
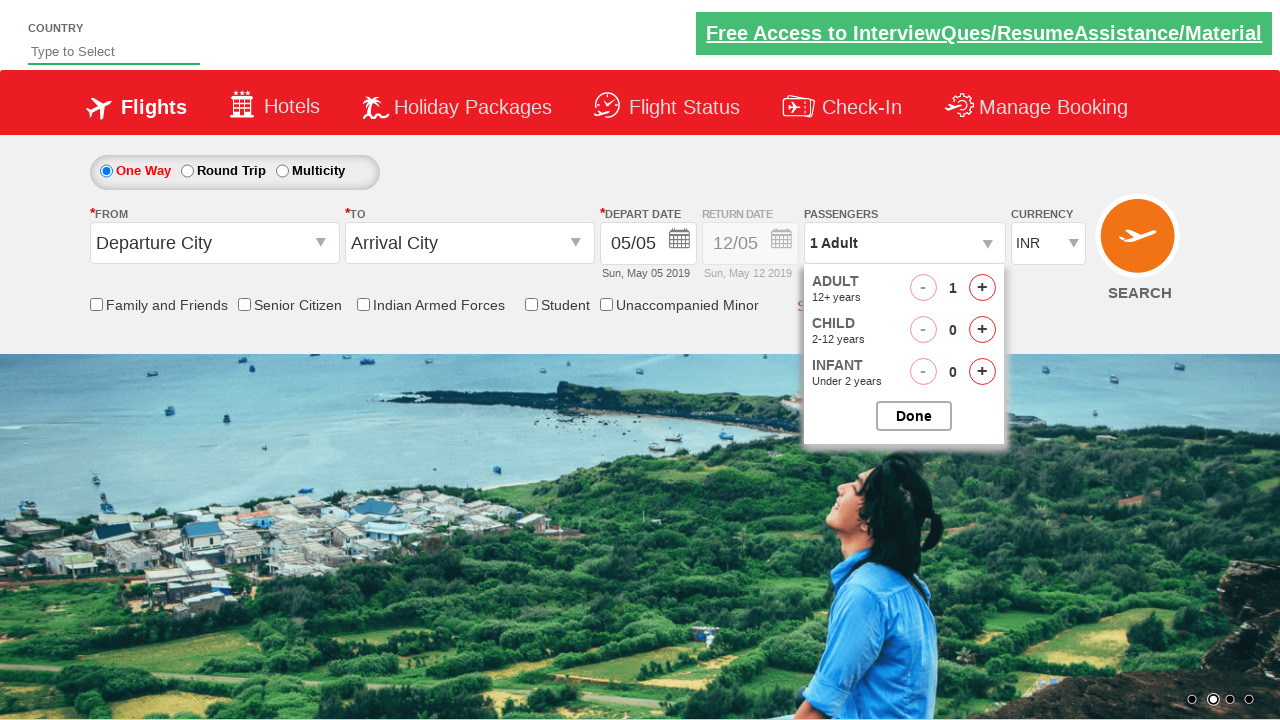

Incremented adult passenger count (iteration 1 of 2) at (982, 288) on #hrefIncAdt
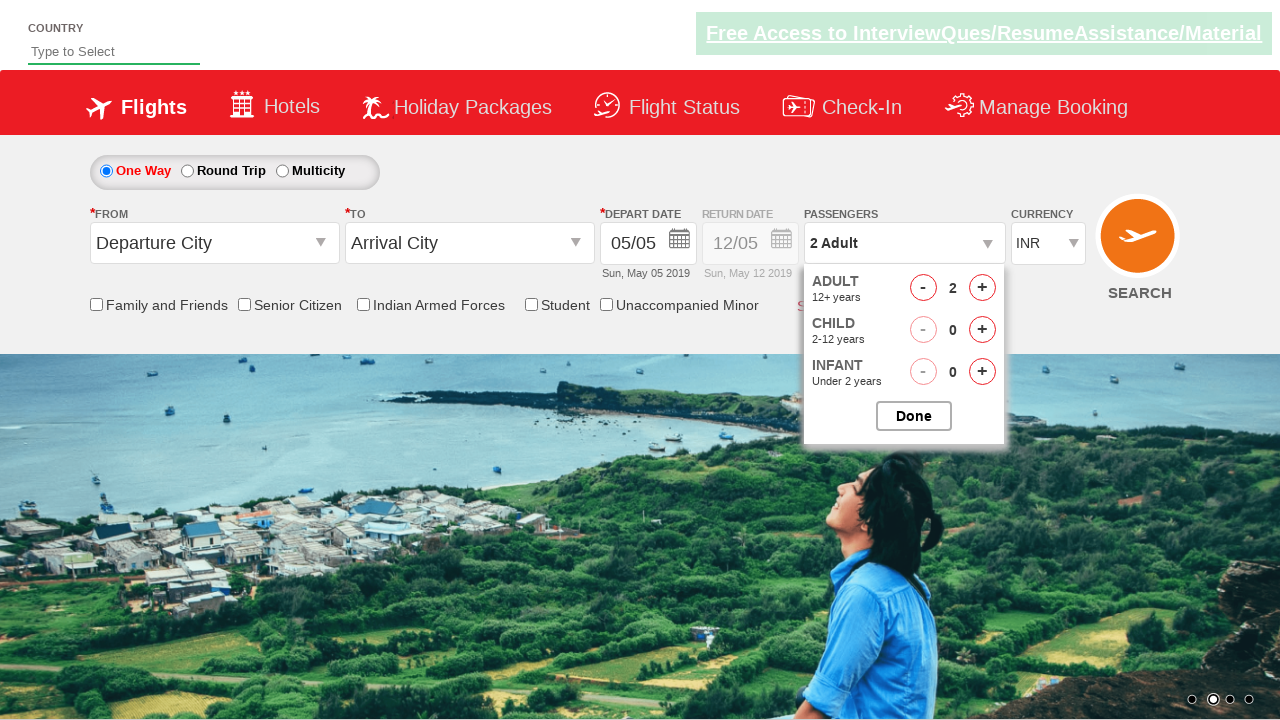

Incremented adult passenger count (iteration 2 of 2) at (982, 288) on #hrefIncAdt
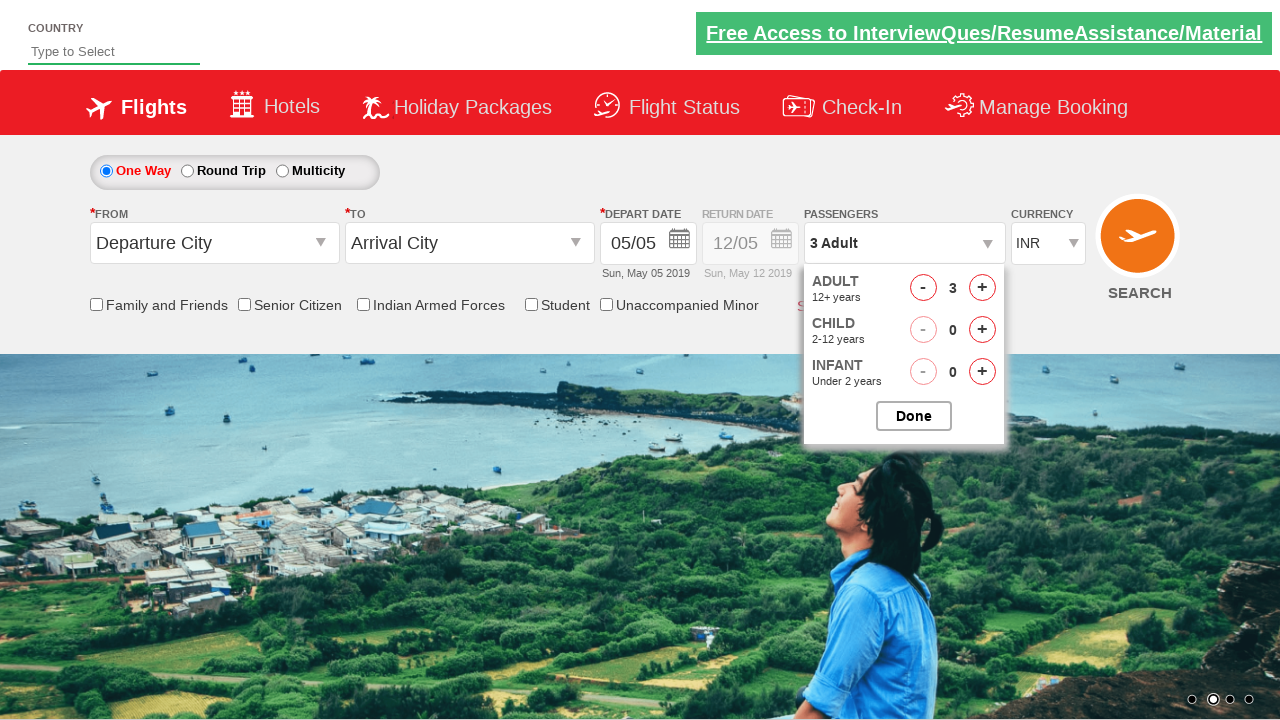

Closed passenger options panel at (914, 416) on #btnclosepaxoption
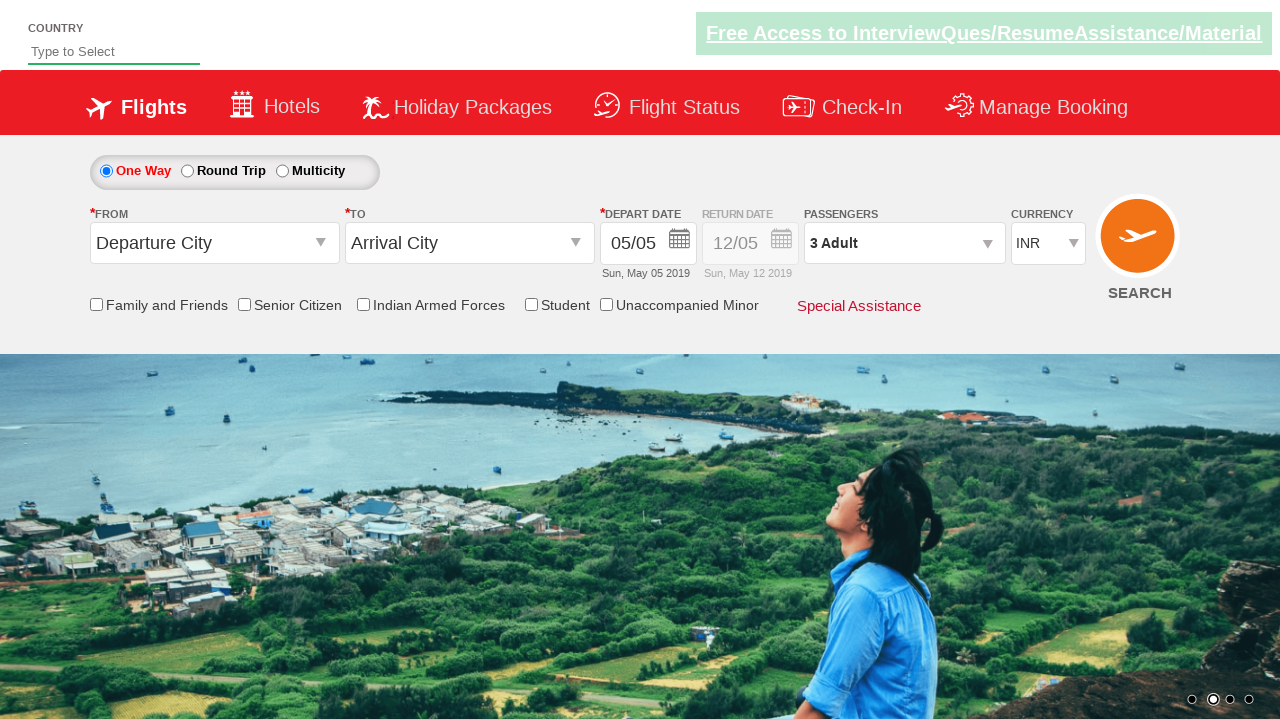

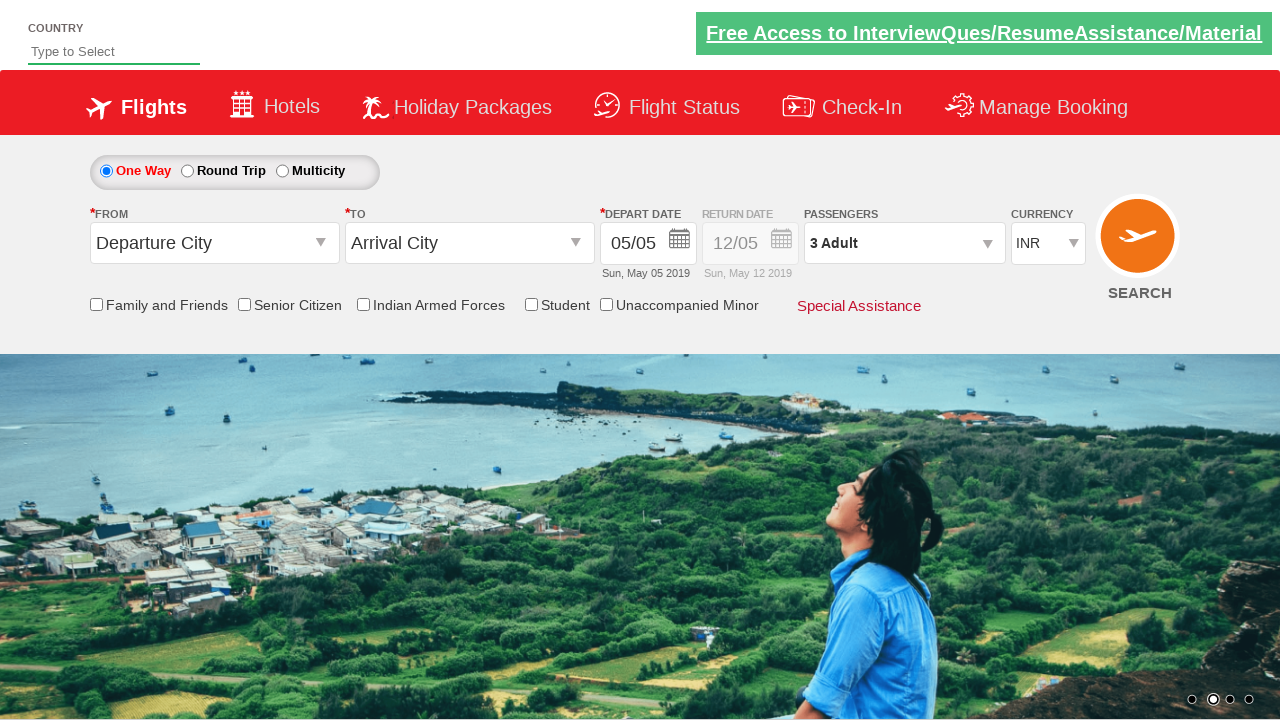